Tests text input functionality by filling a textarea and submitting the form on a practice page

Starting URL: https://suninjuly.github.io/text_input_task.html

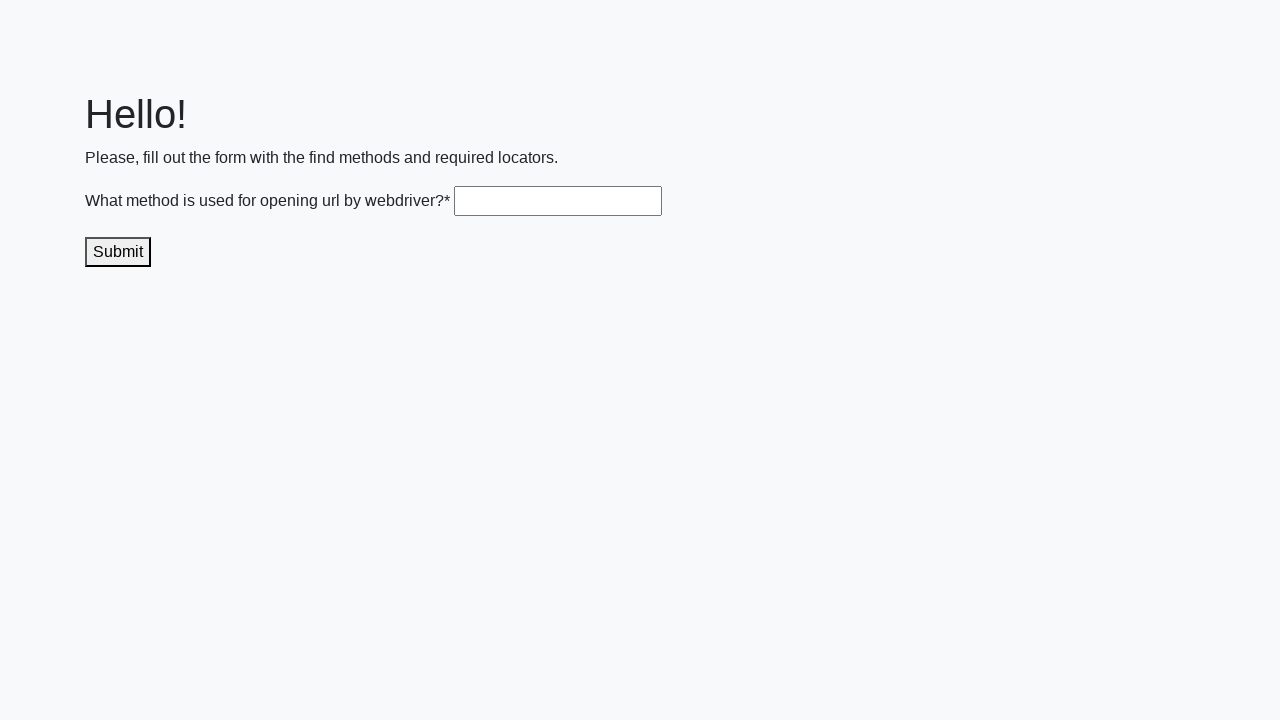

Filled textarea with 'get()' on .textarea
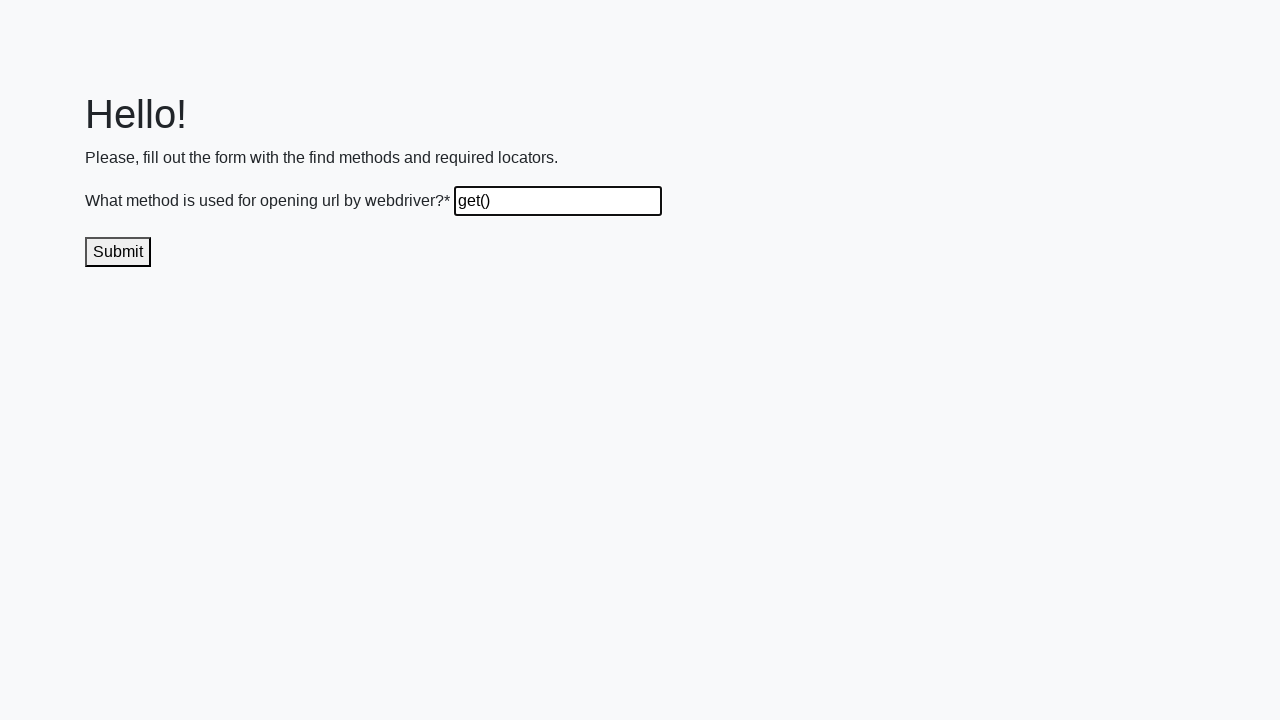

Clicked submit button at (118, 252) on .submit-submission
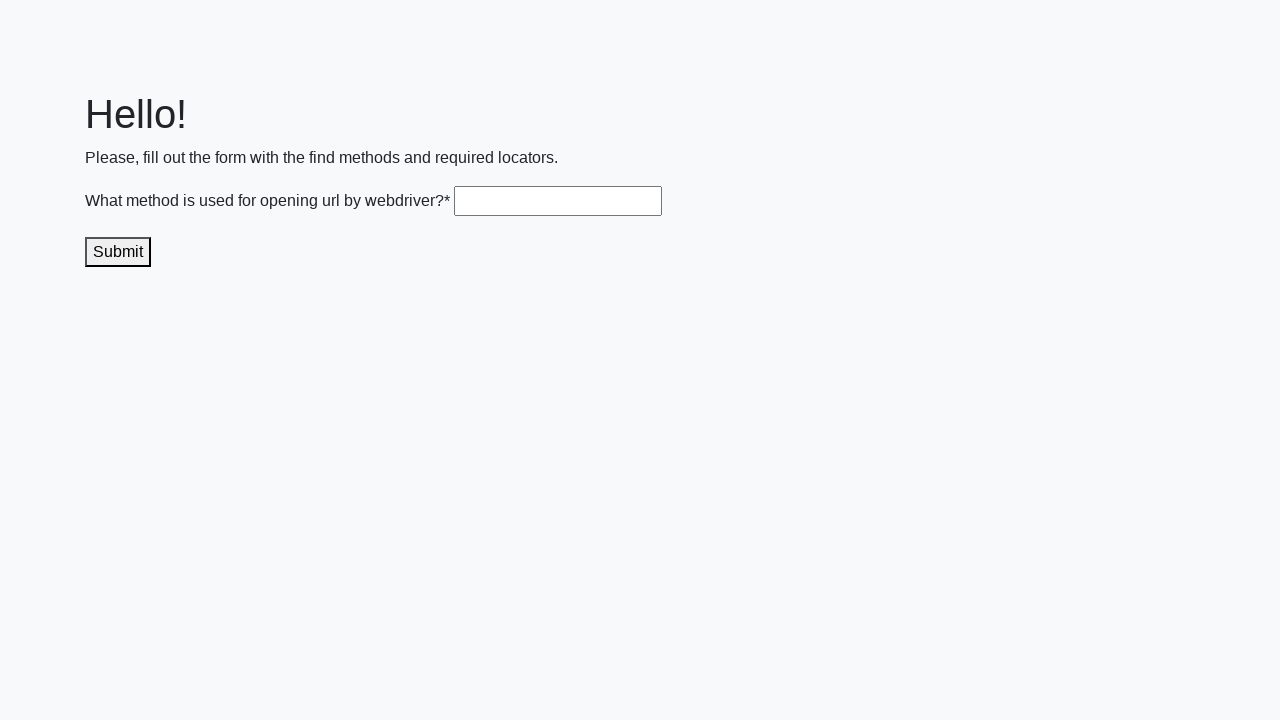

Waited for network to be idle after form submission
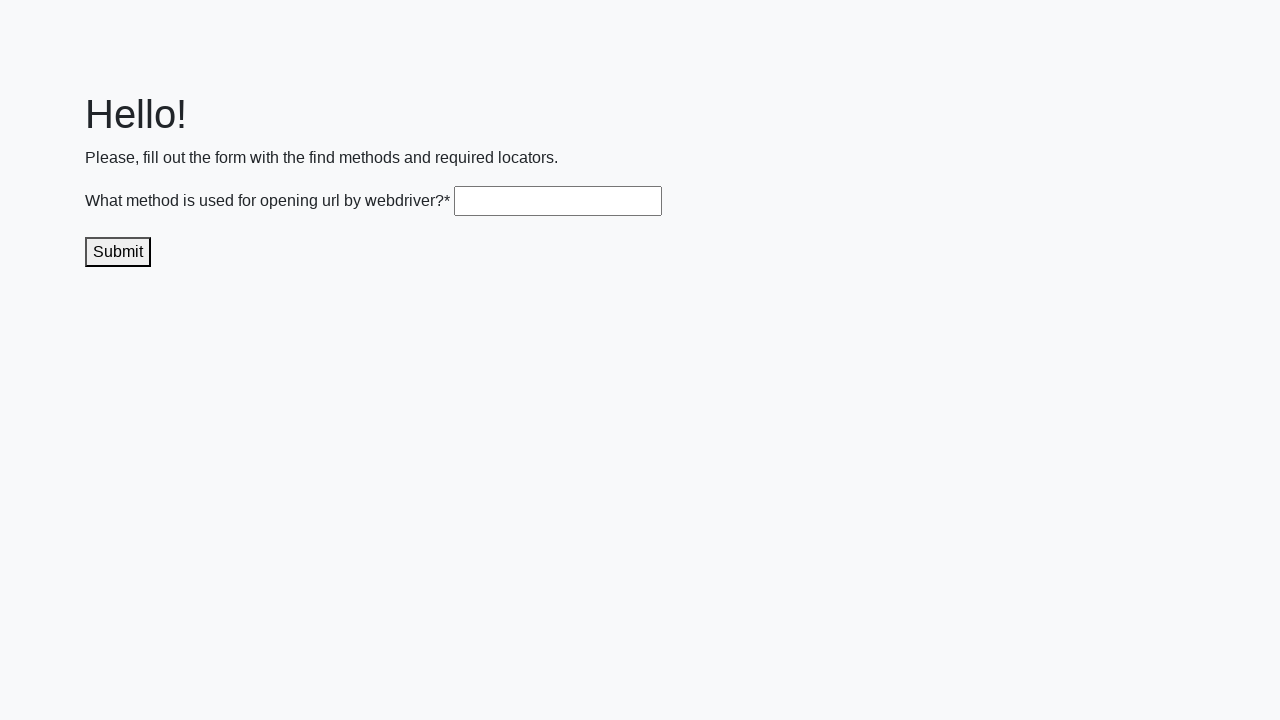

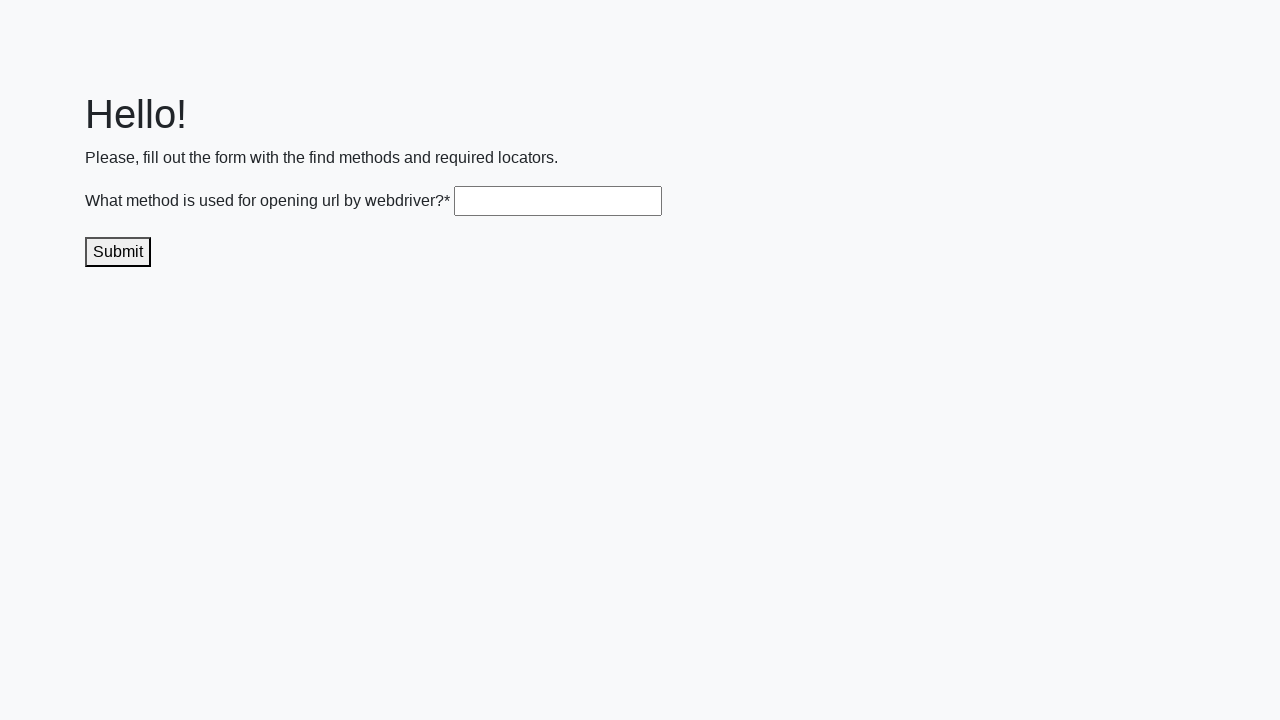